Navigates to a stock information page and verifies that the stock data cards are displayed.

Starting URL: https://investidor10.com.br/acoes/BBAS3/

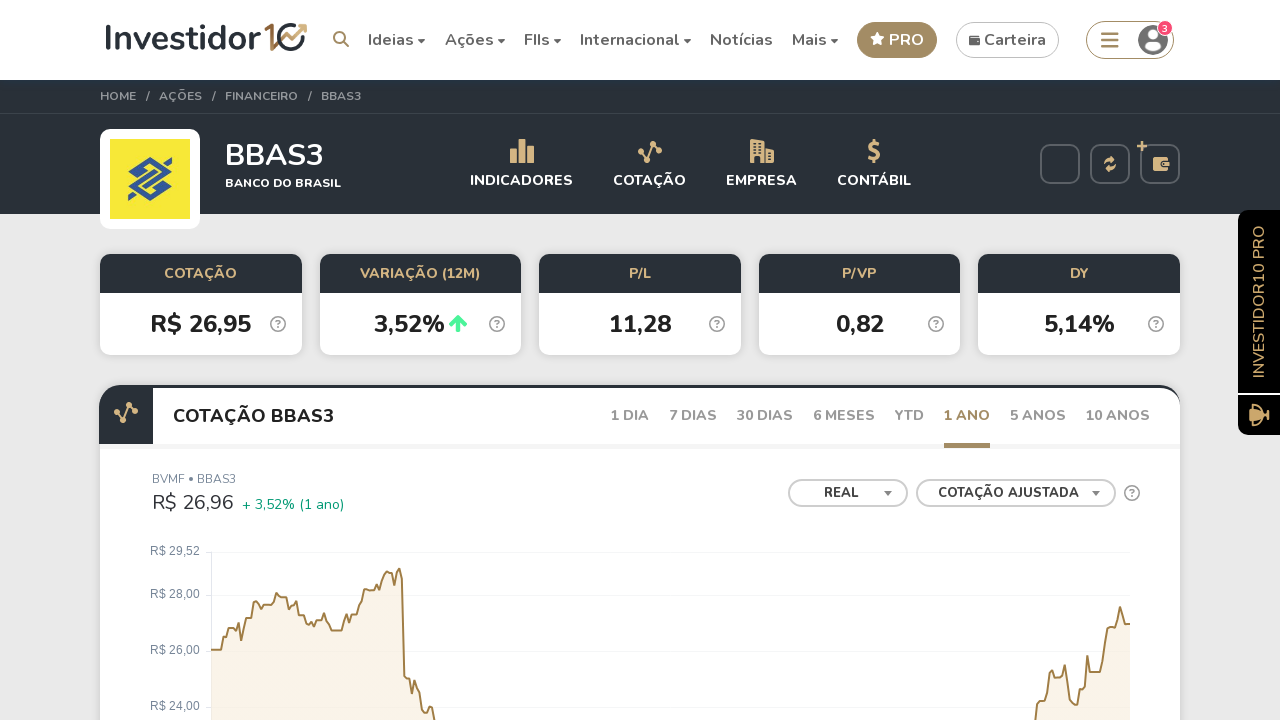

Navigated to BBAS3 stock page
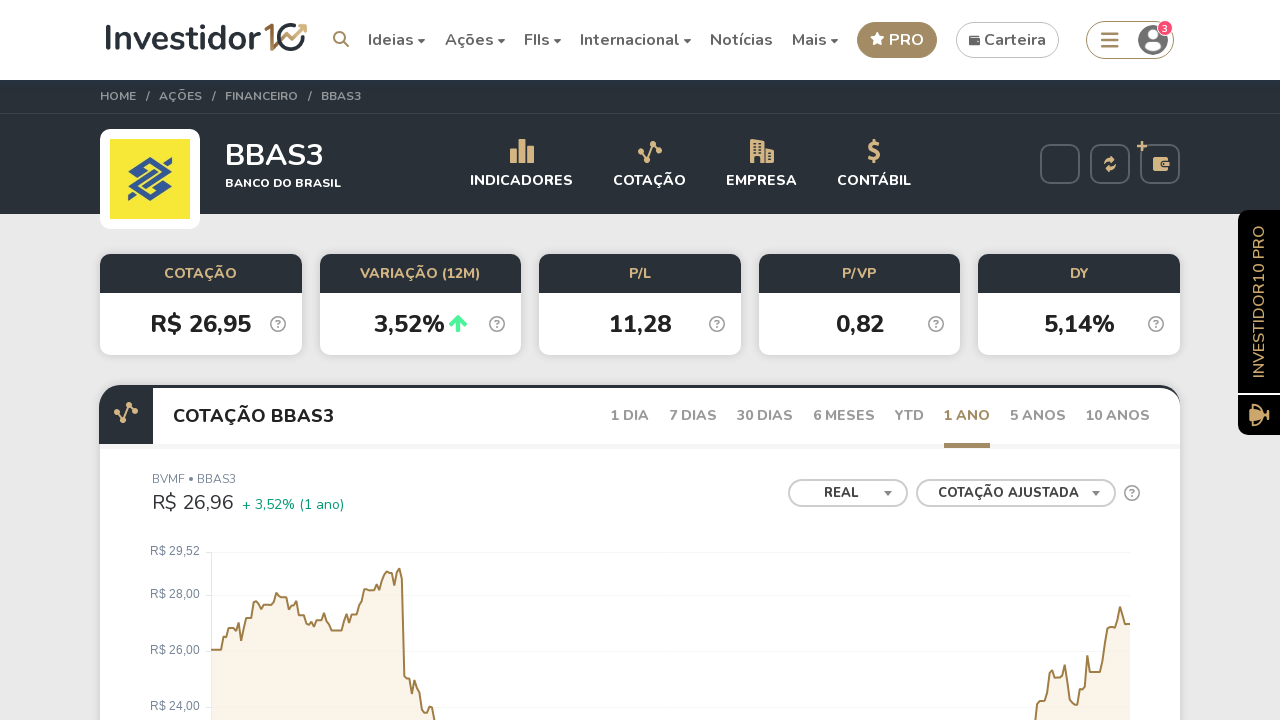

Stock data cards loaded
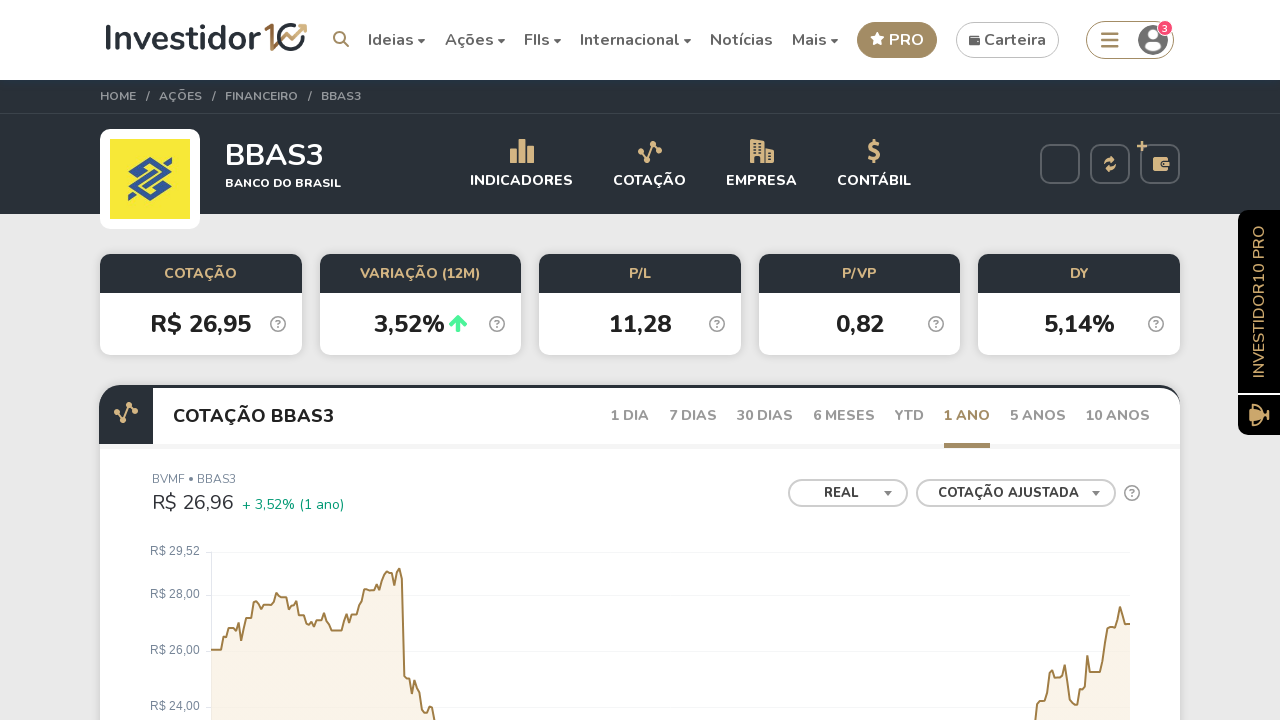

Verified that stock data cards are displayed
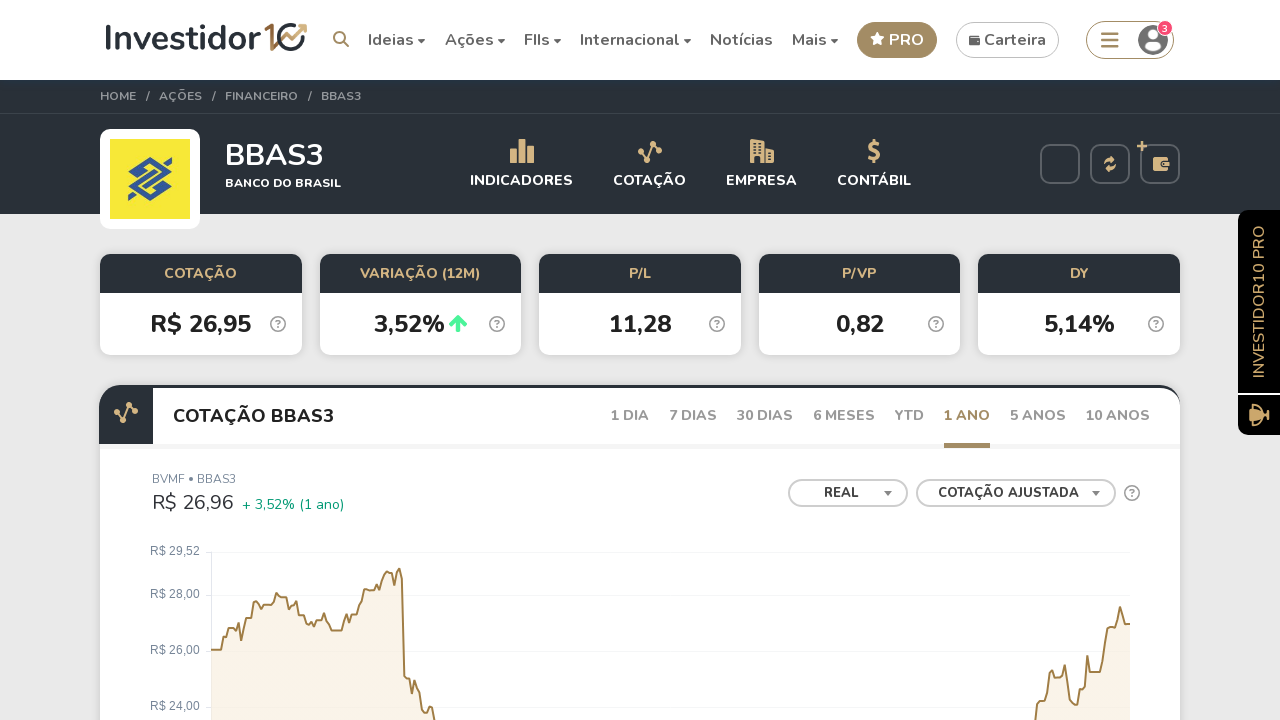

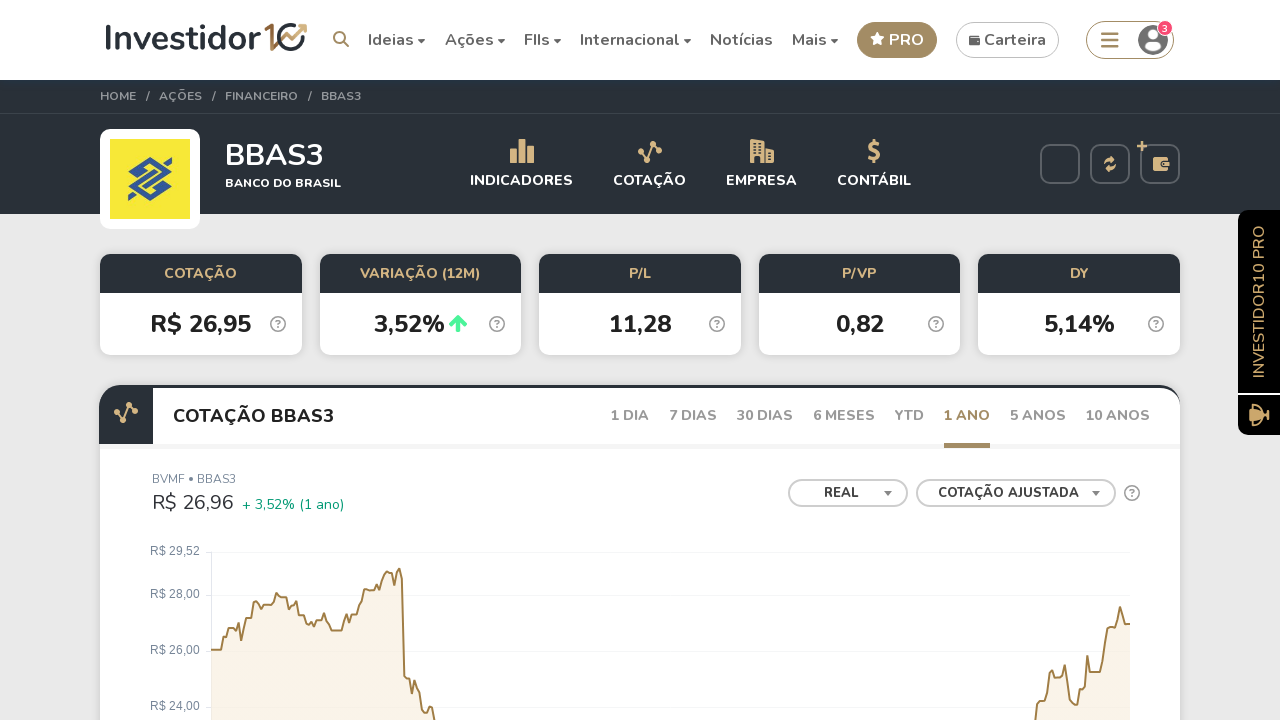